Tests multi-window functionality by clicking a button that opens a new browser window and verifies that multiple windows are opened.

Starting URL: https://skpatro.github.io/demo/links/

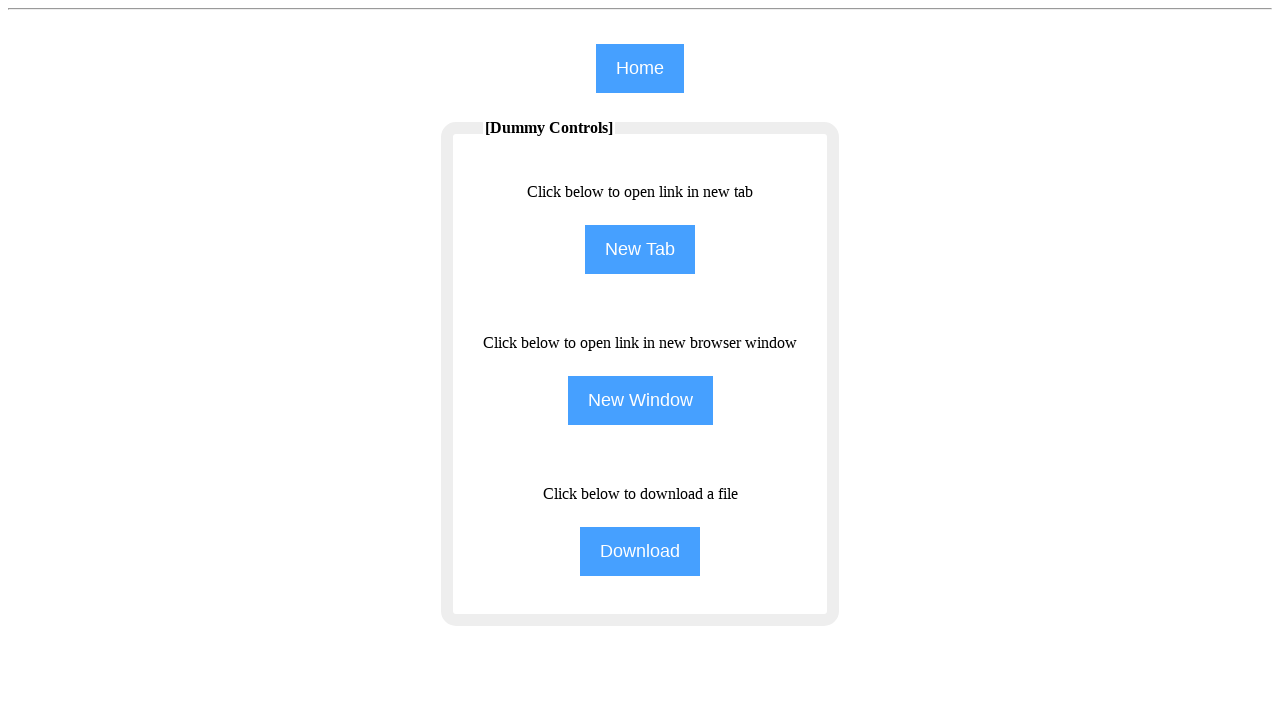

Waited for page to load (domcontentloaded)
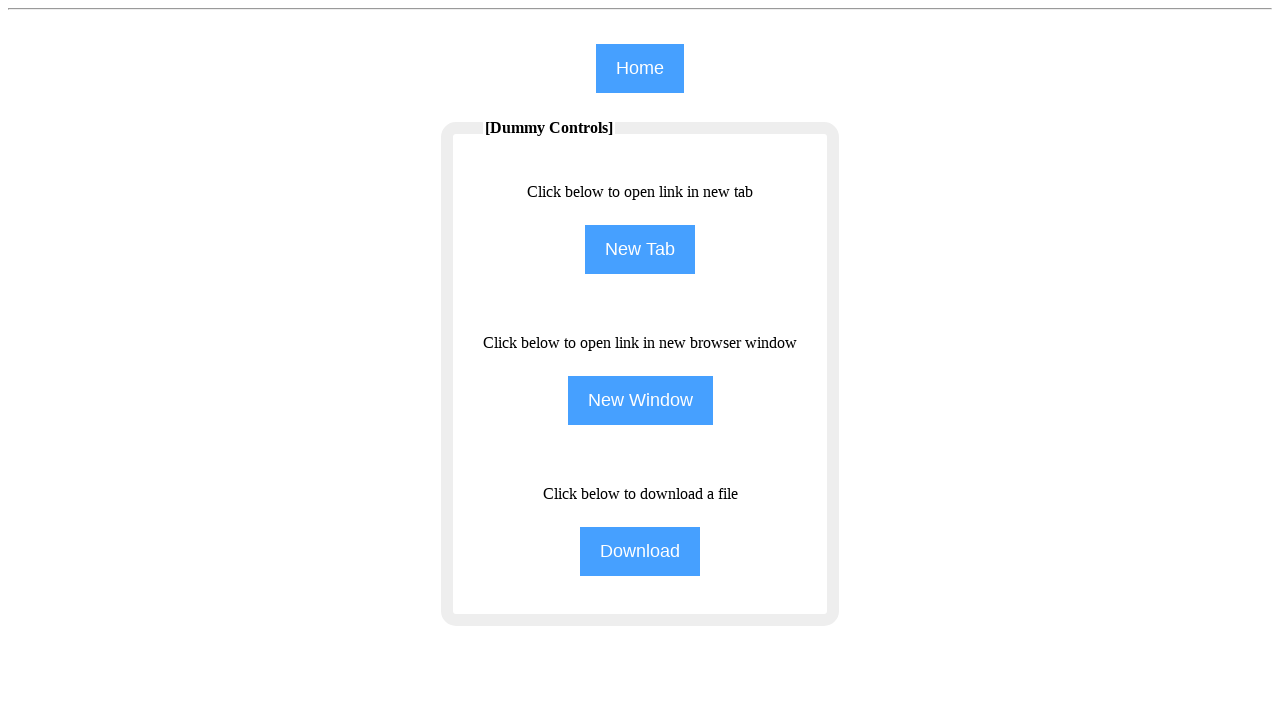

Clicked NewWindow button to open a new browser window at (640, 400) on input[name='NewWindow']
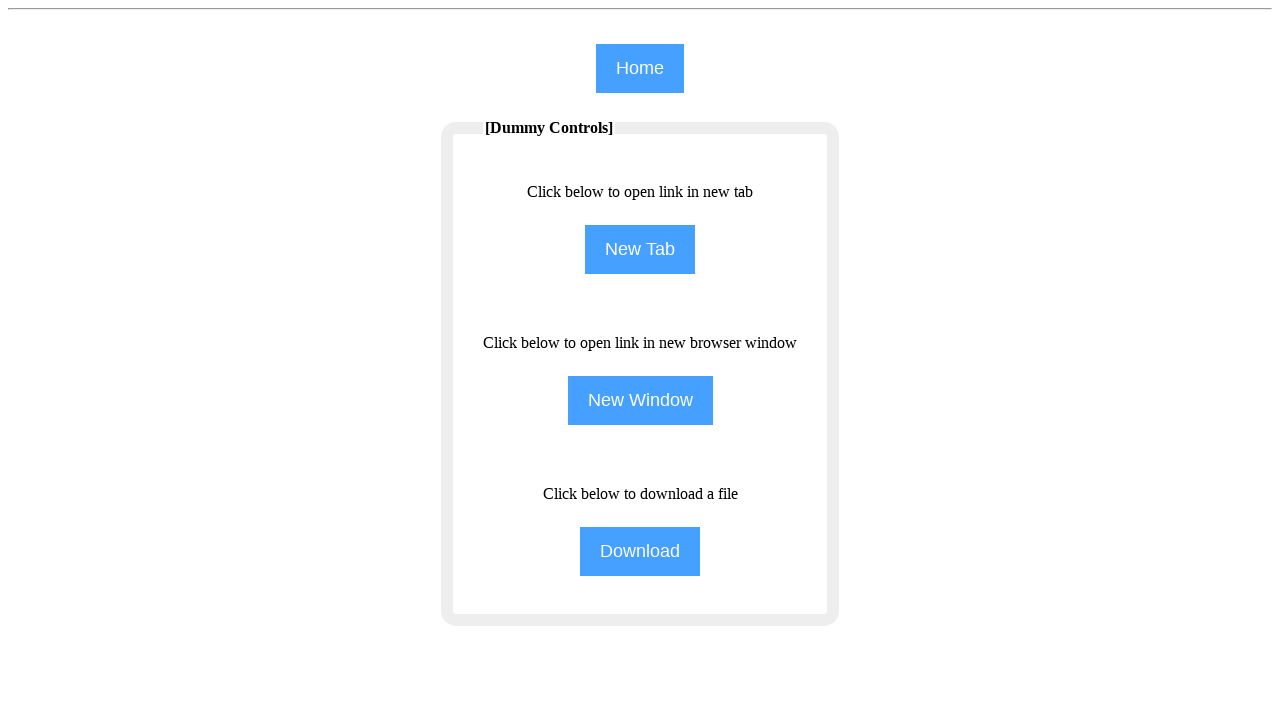

Captured the new page object from context
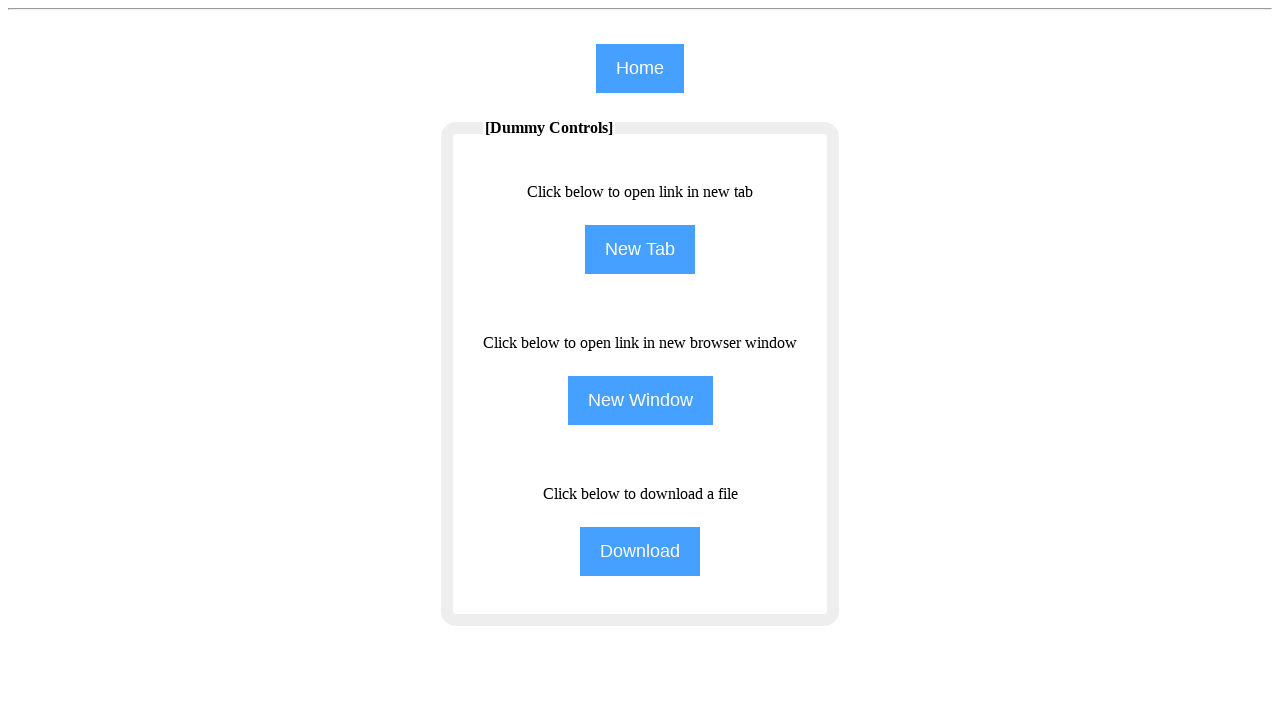

Waited for new page to load (domcontentloaded)
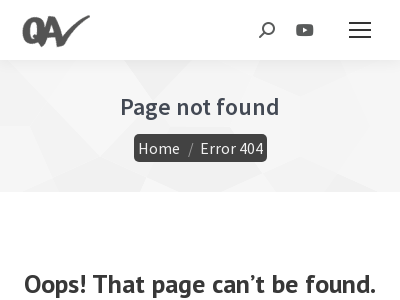

Retrieved all pages from context
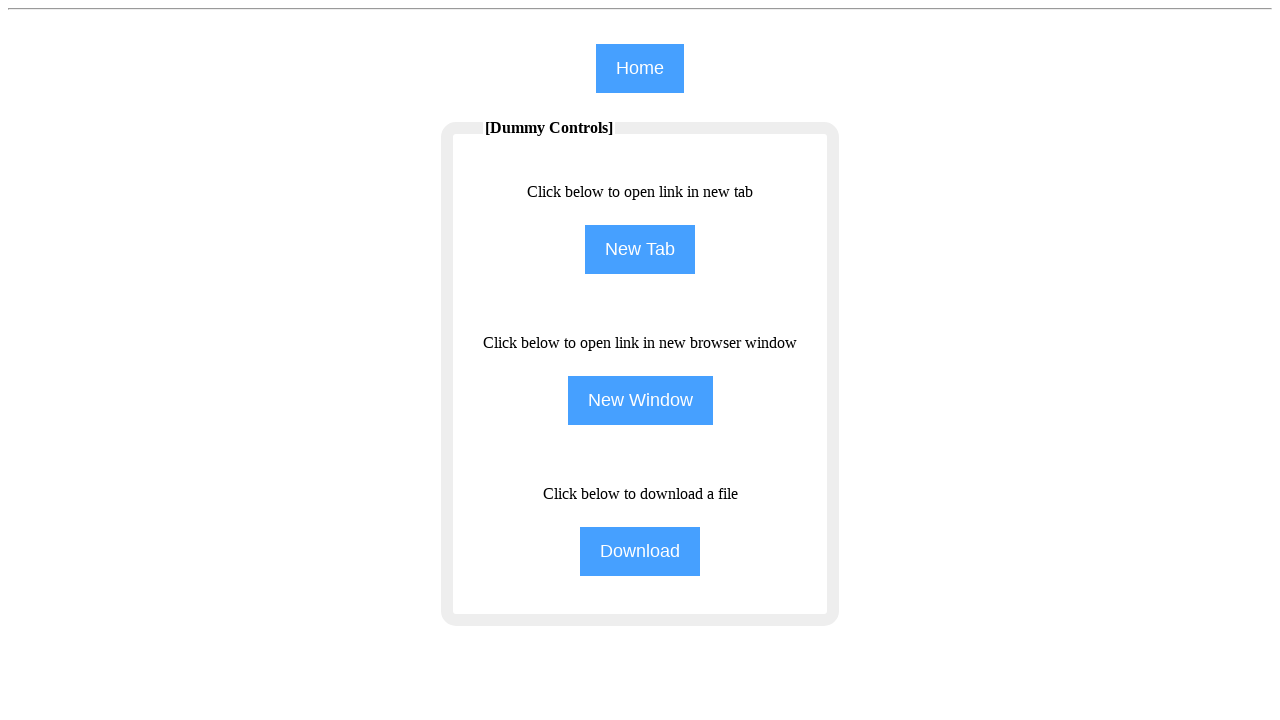

Verified that 2 browser windows are now open
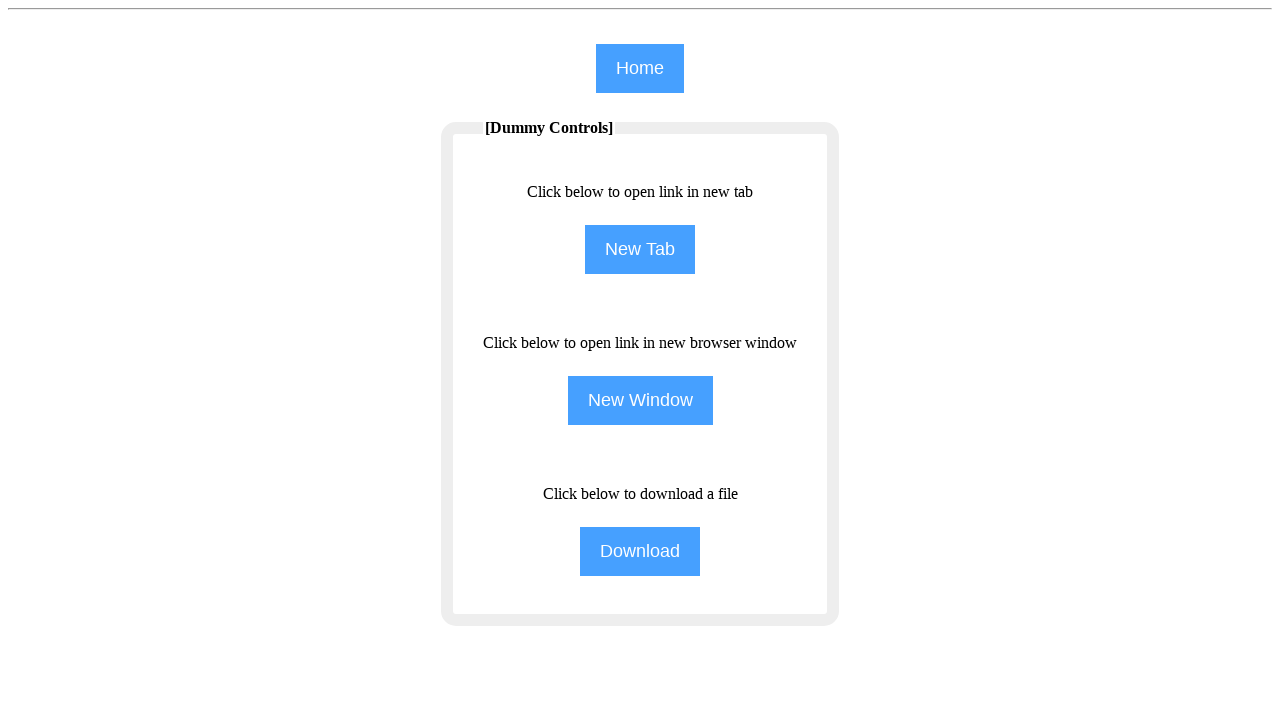

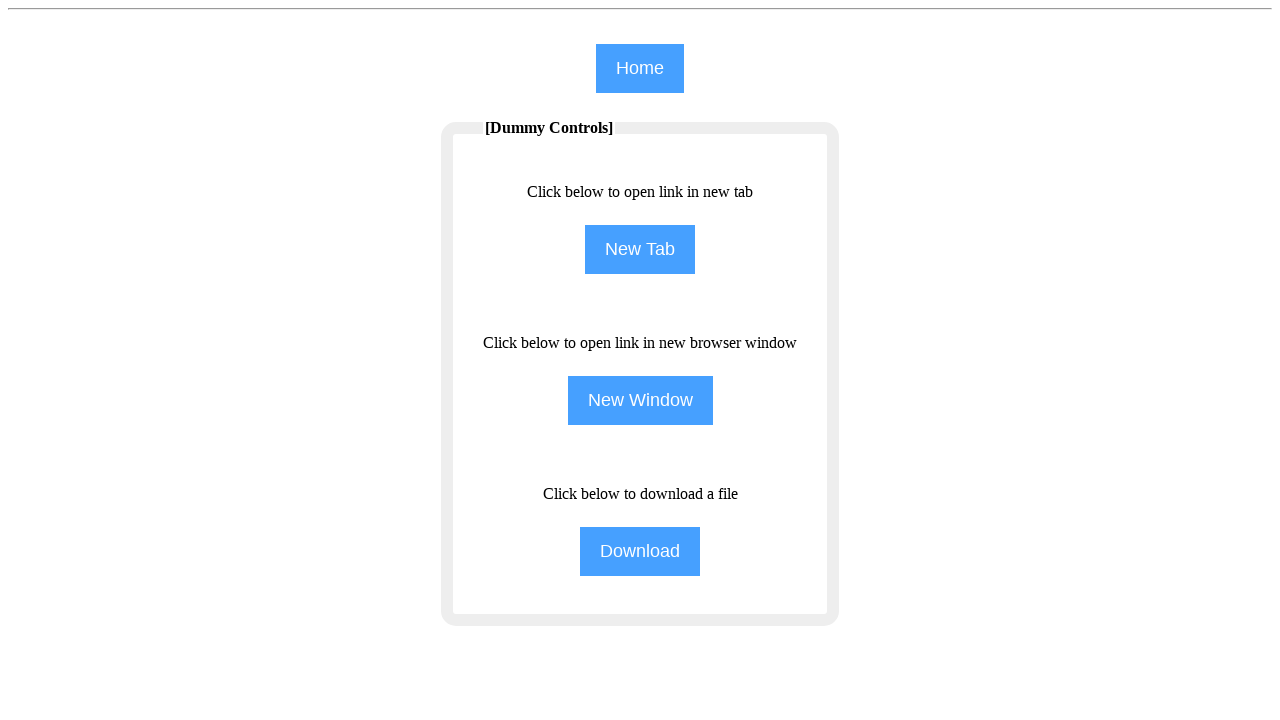